Tests JavaScript confirm dialog by clicking a button that triggers a confirm alert, dismissing it (clicking Cancel), and verifying the result message does not contain "successfully"

Starting URL: https://the-internet.herokuapp.com/javascript_alerts

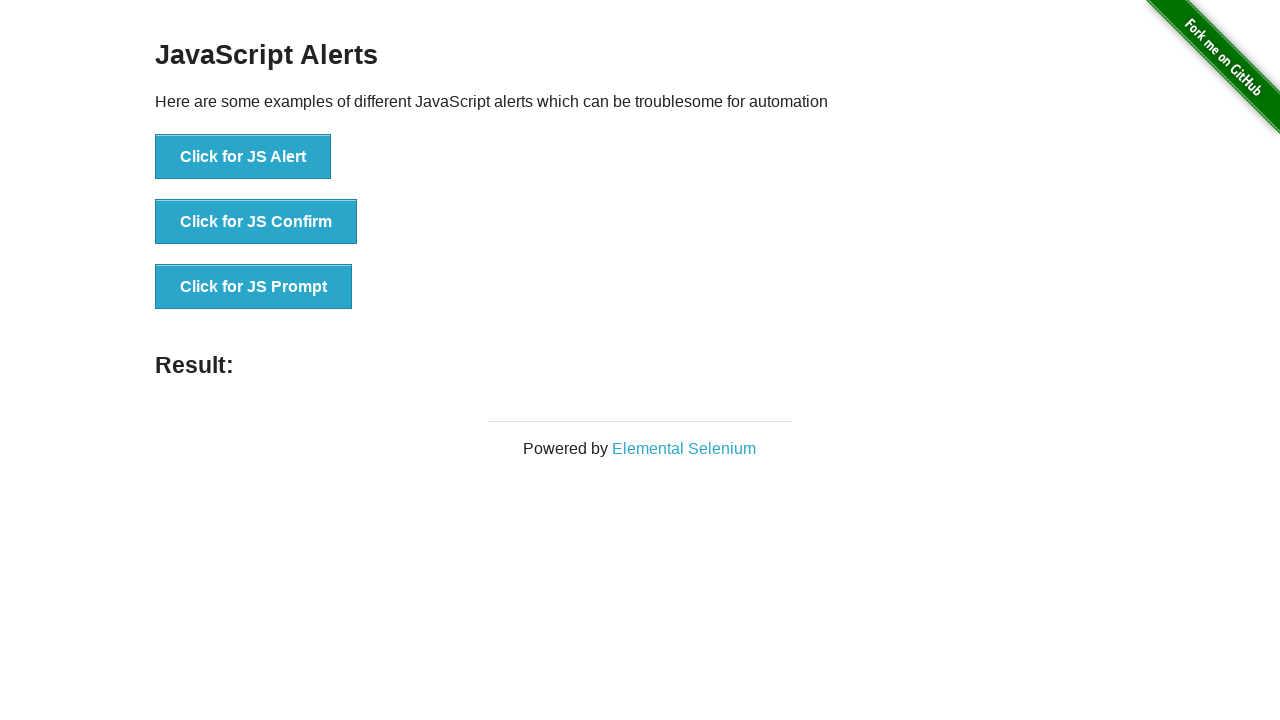

Set up dialog handler to dismiss confirm dialog by clicking Cancel
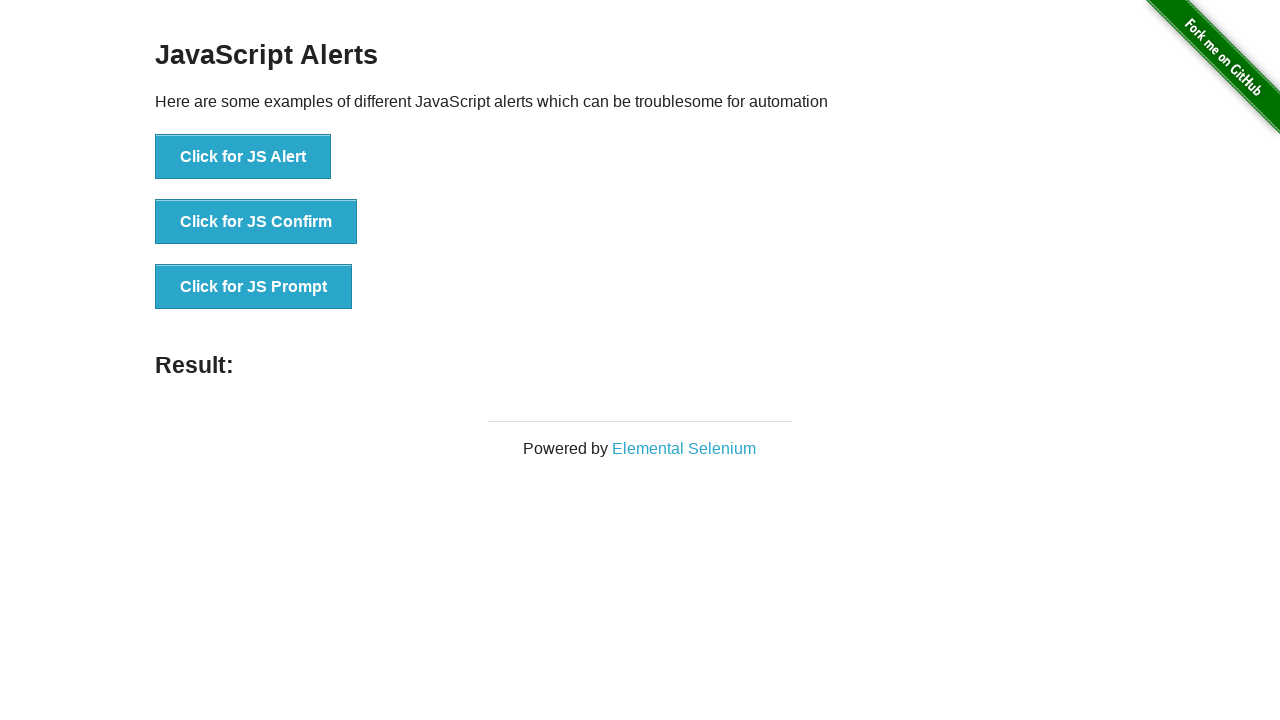

Clicked the JS Confirm button to trigger confirm dialog at (256, 222) on xpath=//*[text()='Click for JS Confirm']
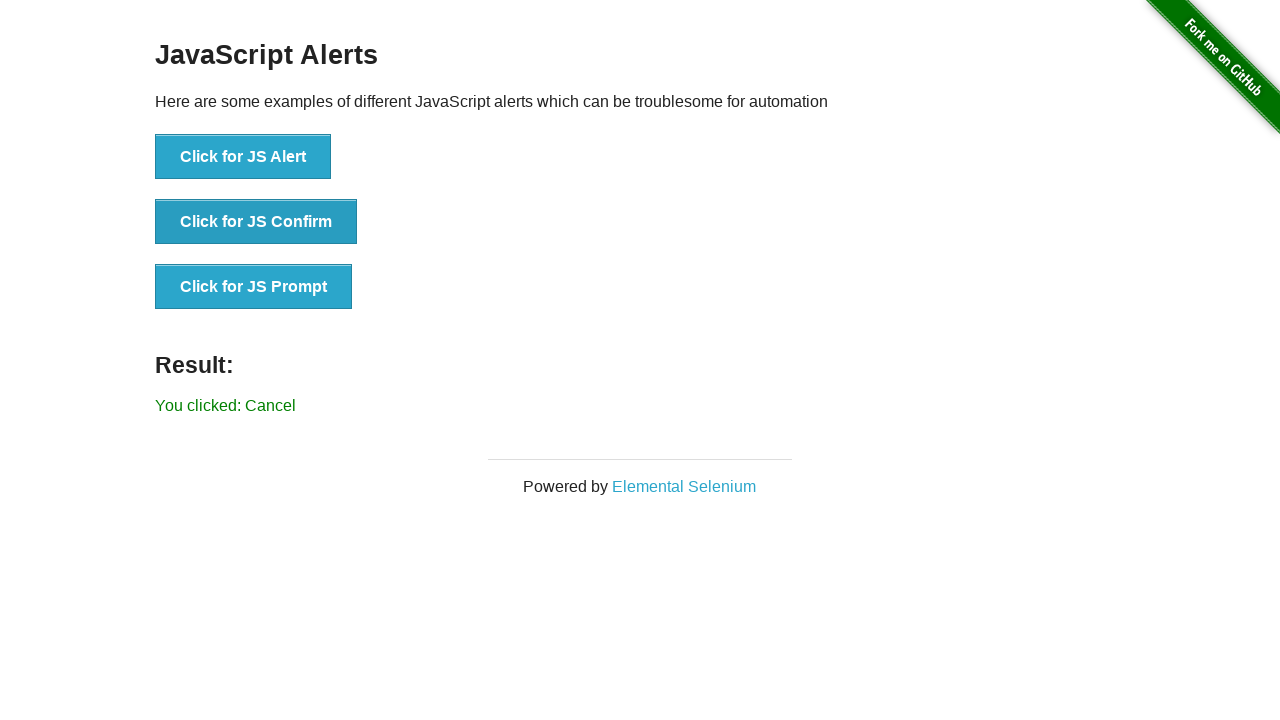

Result message element loaded after dismissing confirm dialog
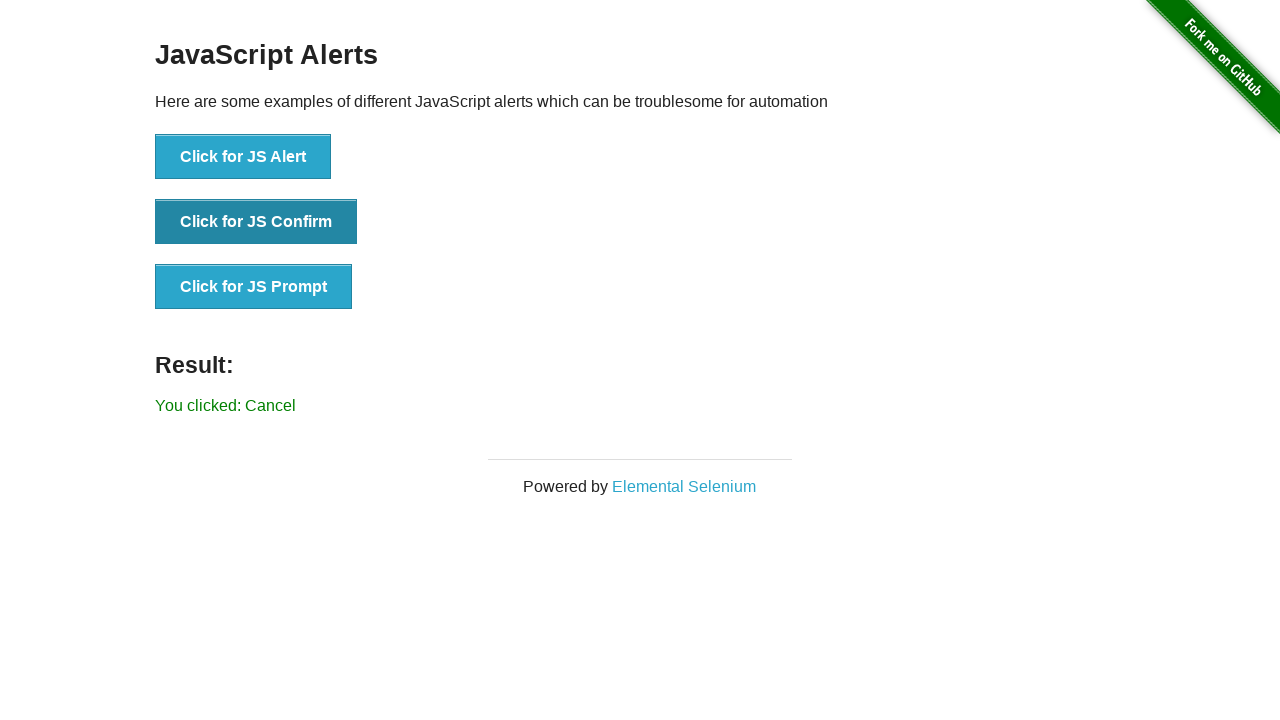

Retrieved result text: 'You clicked: Cancel'
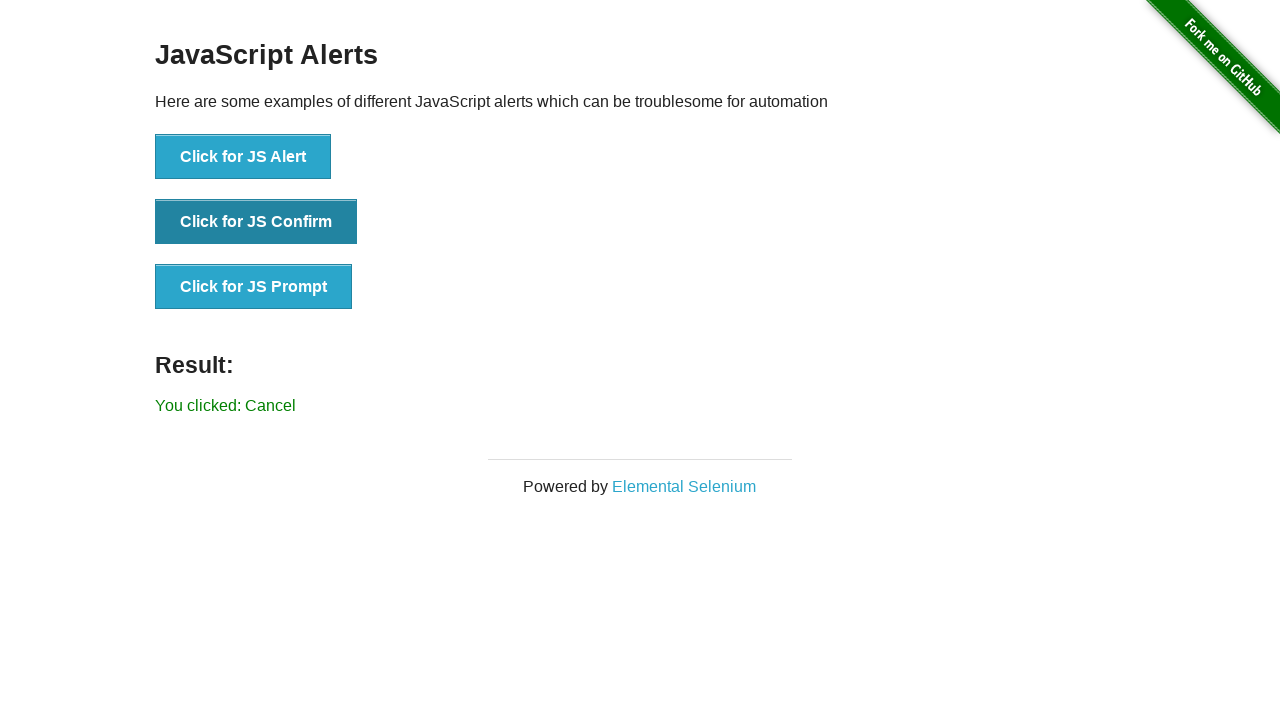

Verified result text does not contain 'successfuly' - confirm dismiss worked correctly
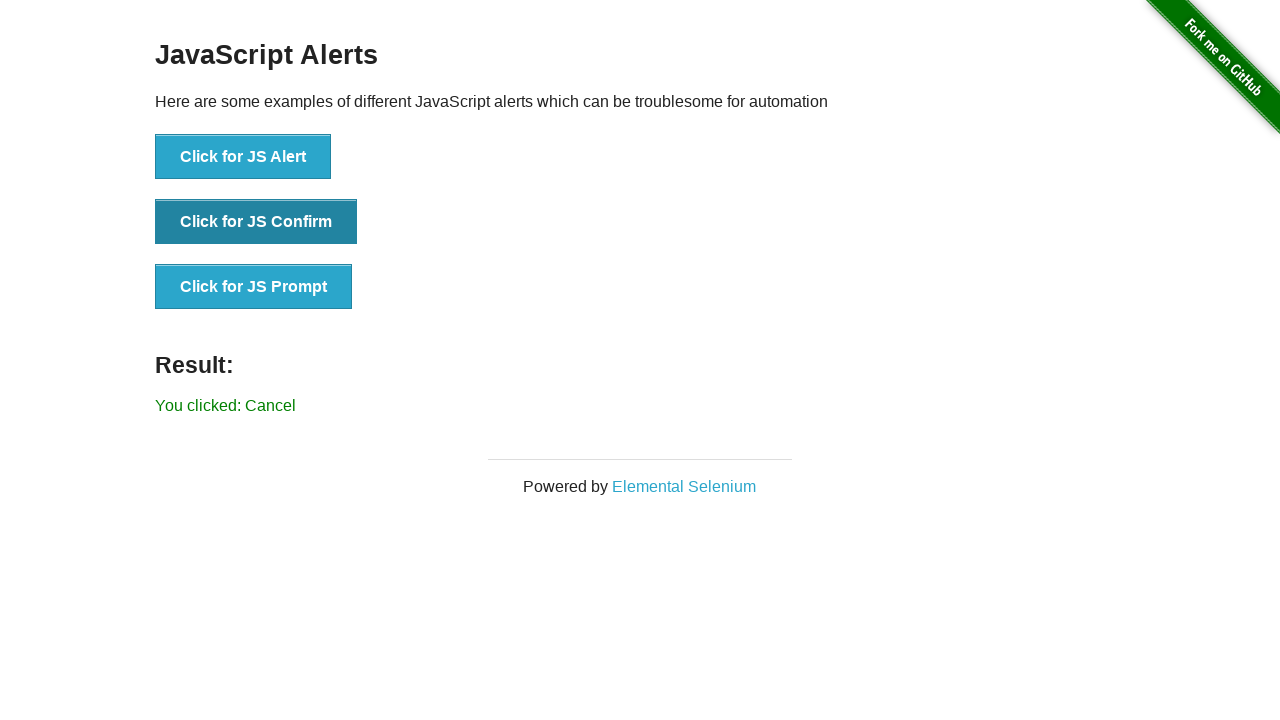

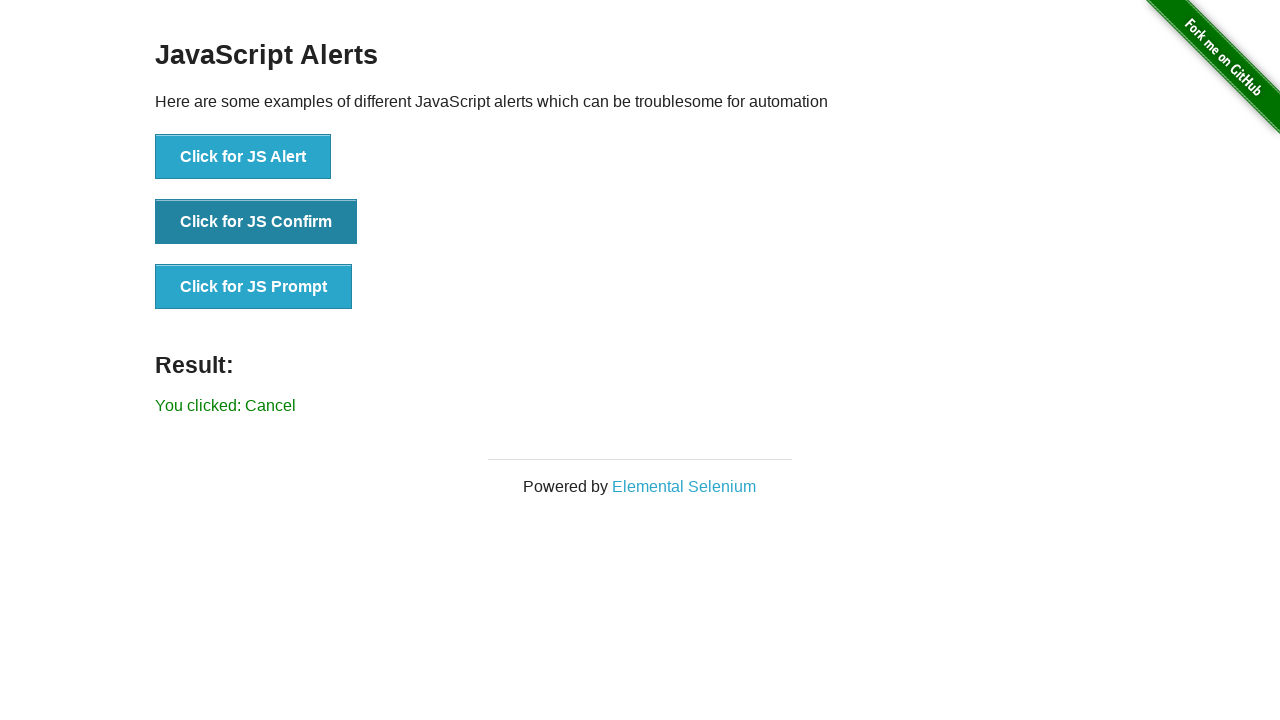